Tests navigation tabs functionality by clicking a "Drag and Drop" link that opens a new tab, then switches to that new tab and verifies the page title

Starting URL: https://antoniotrindade.com.br/treinoautomacao

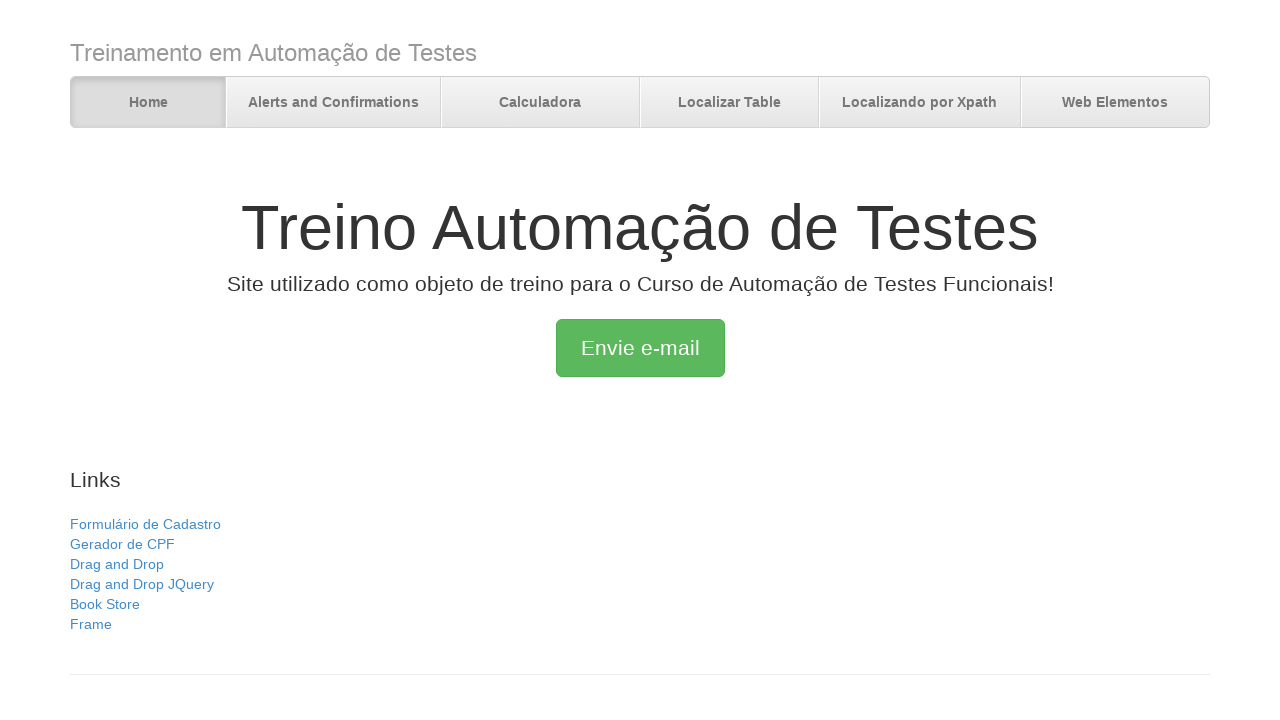

Verified initial page title is 'Treino Automação de Testes'
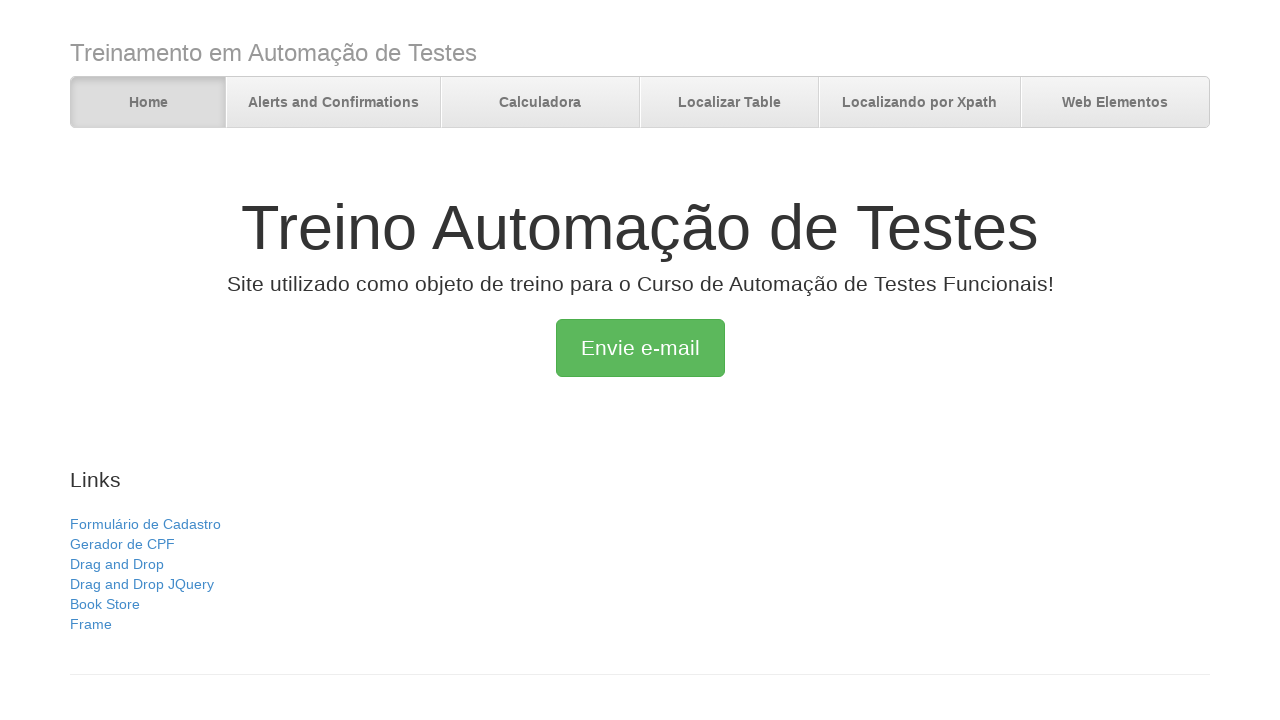

Clicked 'Drag and Drop' link to open new tab at (117, 564) on text=Drag and Drop
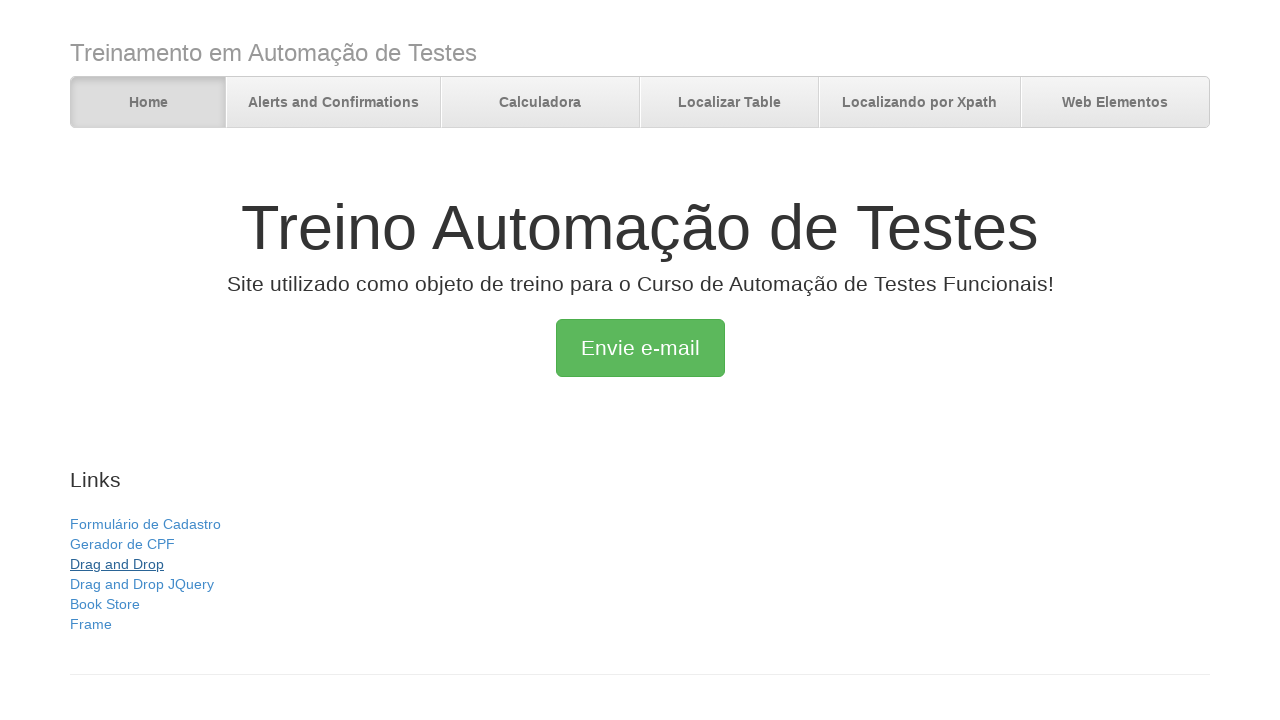

Switched to new tab and waited for page to load
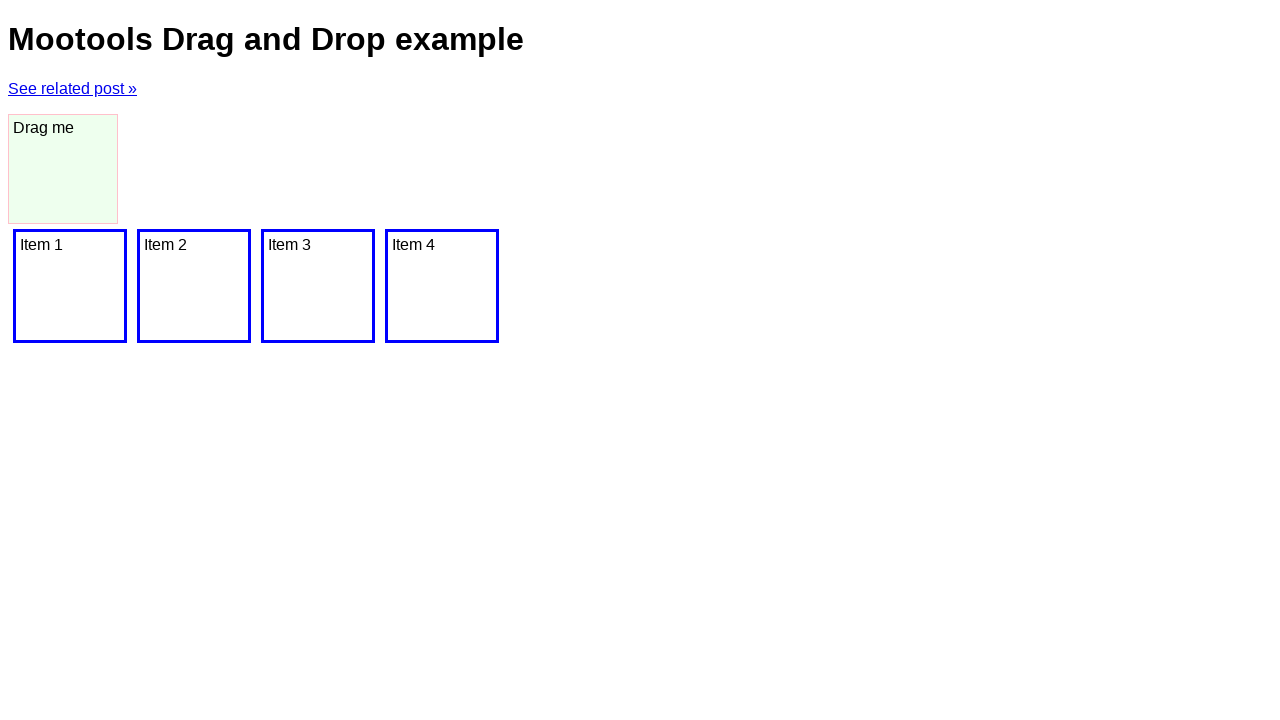

Verified new tab title is 'Mootools Drag and Drop Example'
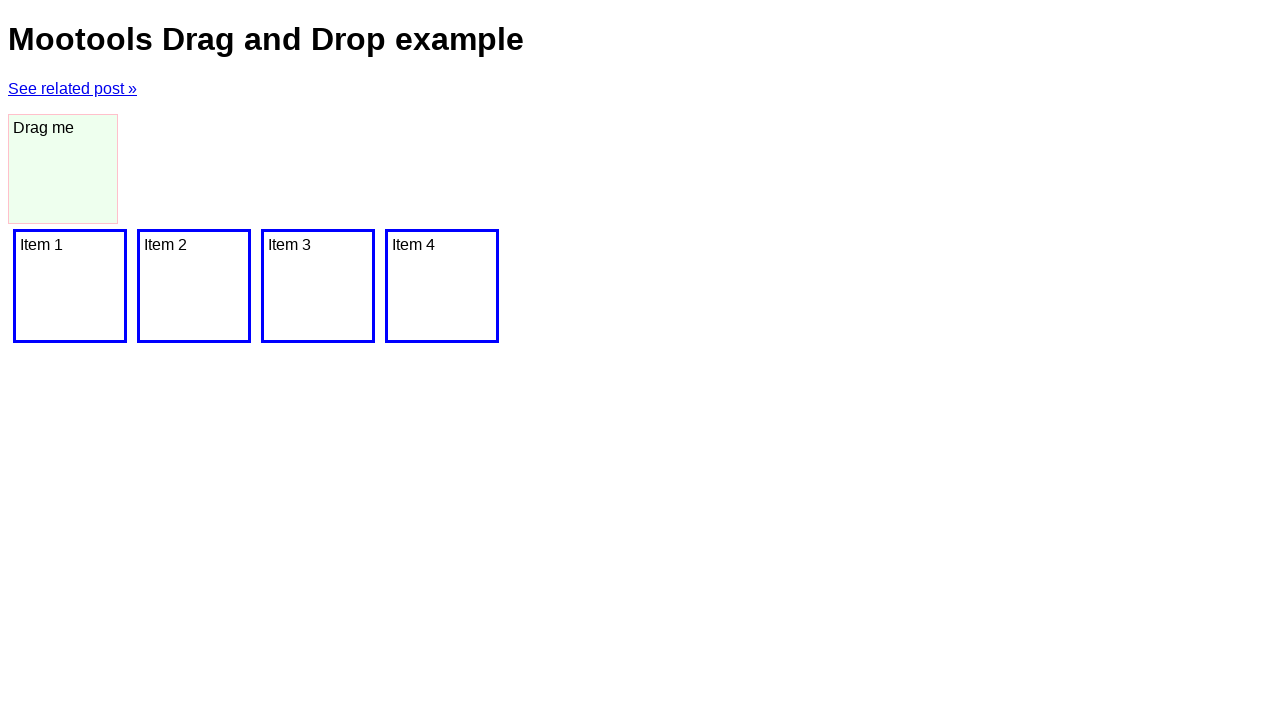

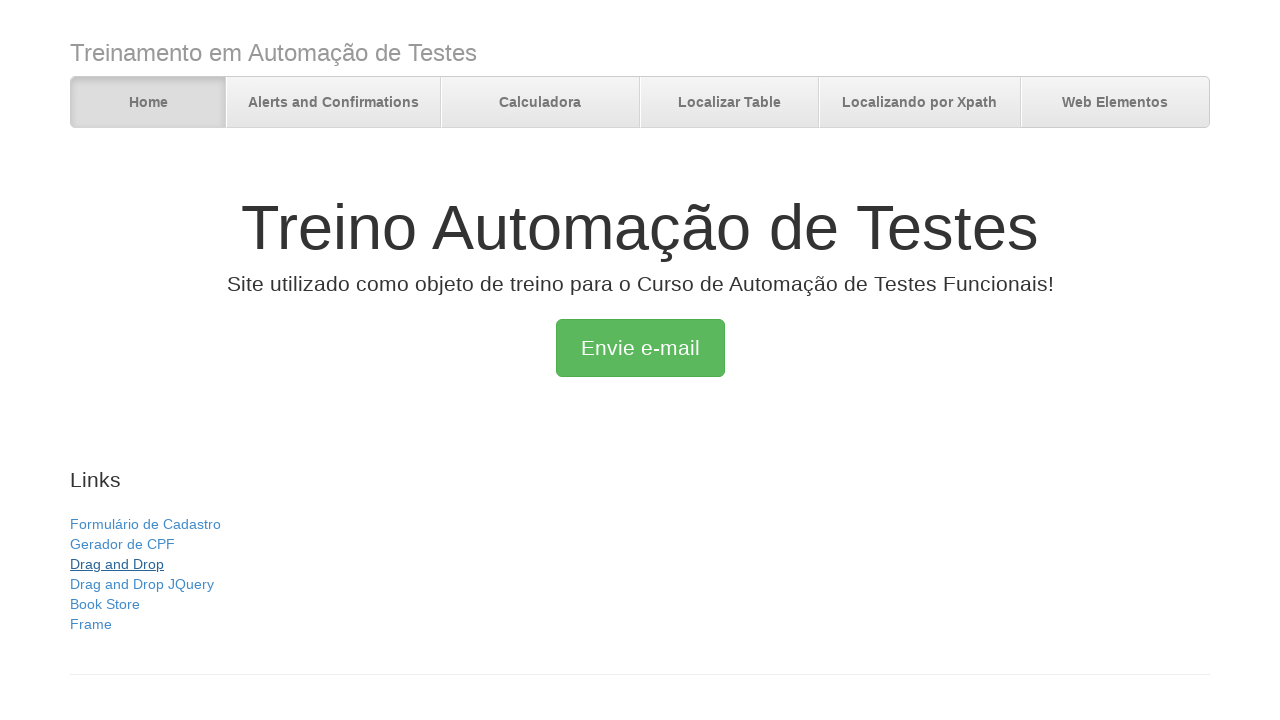